Tests that the browser back button works correctly with filter navigation.

Starting URL: https://demo.playwright.dev/todomvc

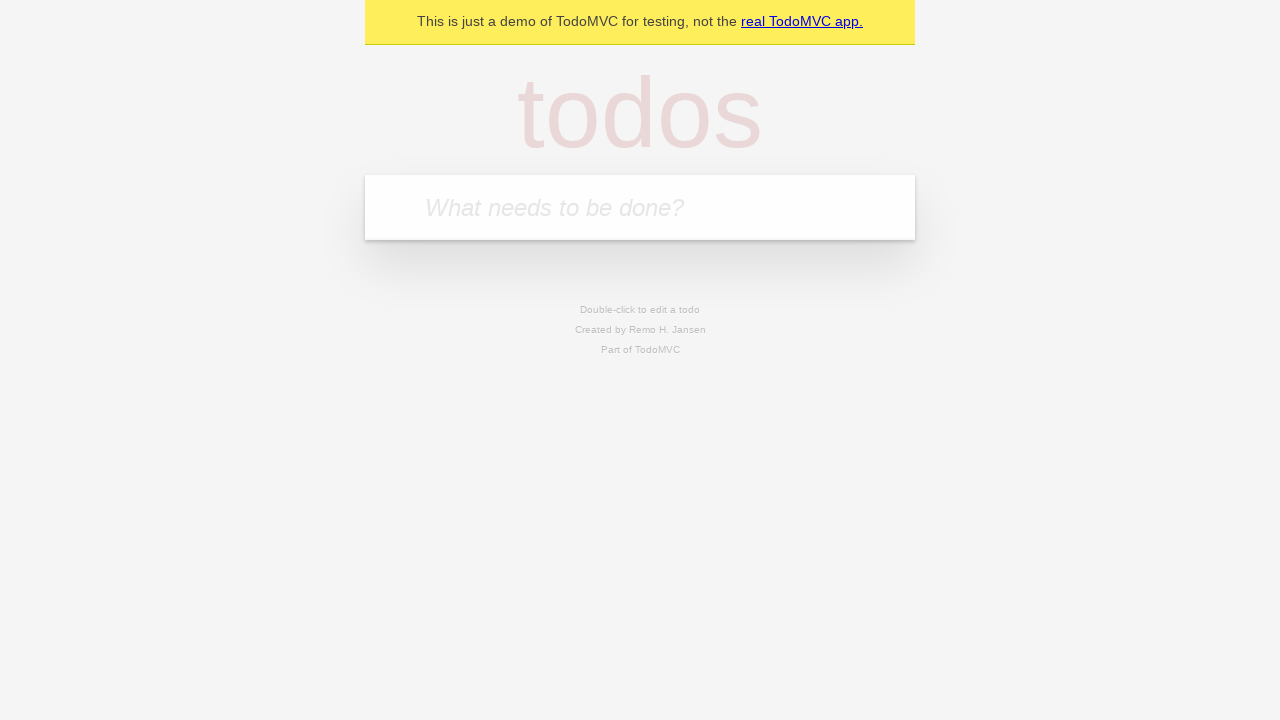

Filled todo input with 'buy some cheese' on internal:attr=[placeholder="What needs to be done?"i]
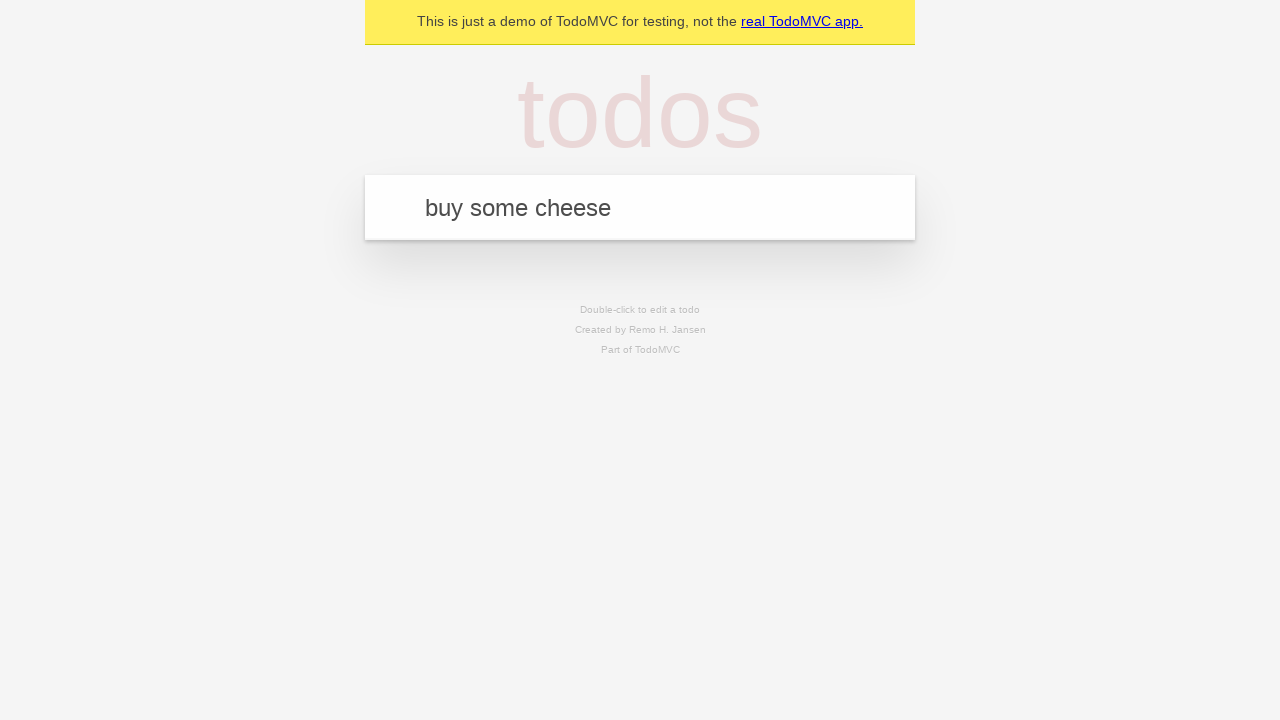

Pressed Enter to create first todo on internal:attr=[placeholder="What needs to be done?"i]
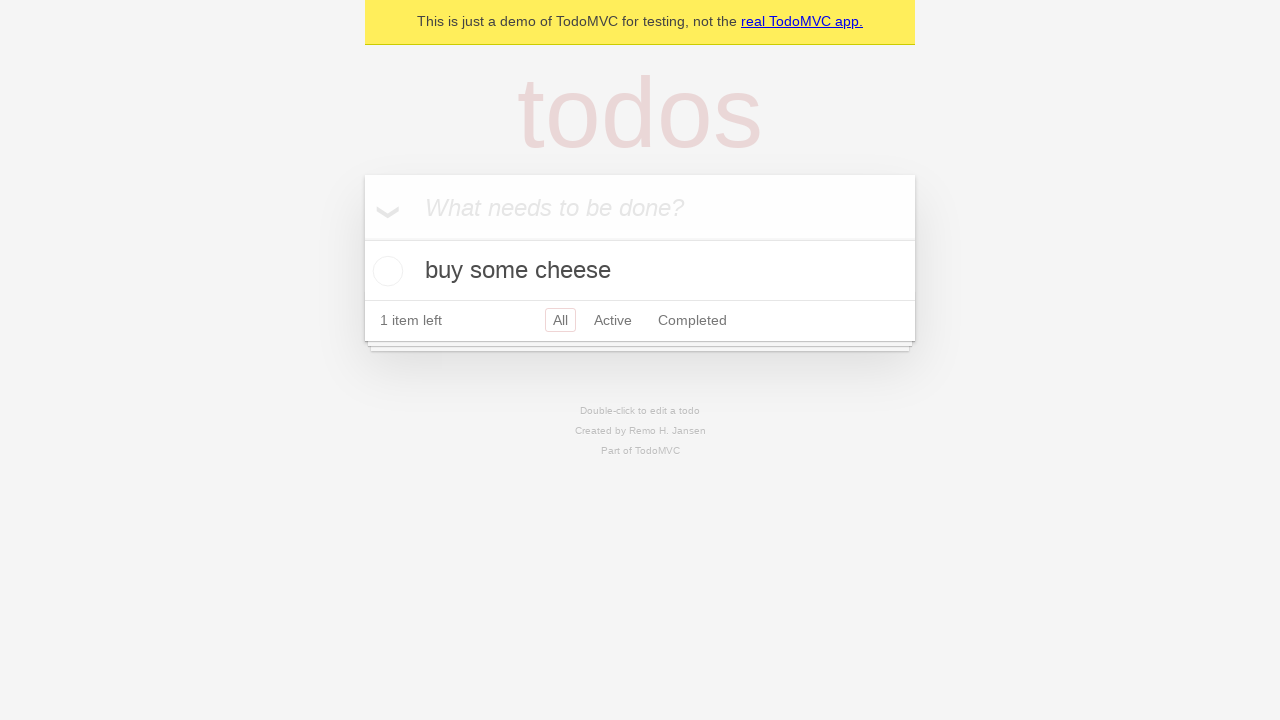

Filled todo input with 'feed the cat' on internal:attr=[placeholder="What needs to be done?"i]
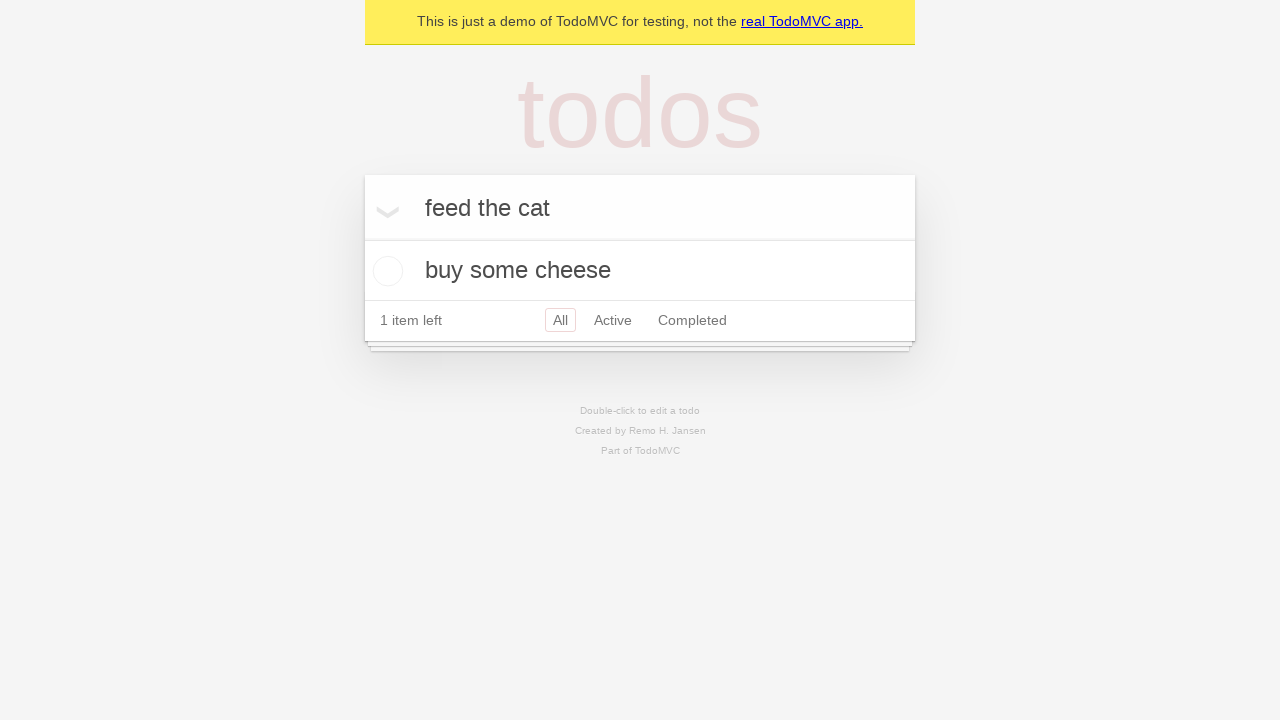

Pressed Enter to create second todo on internal:attr=[placeholder="What needs to be done?"i]
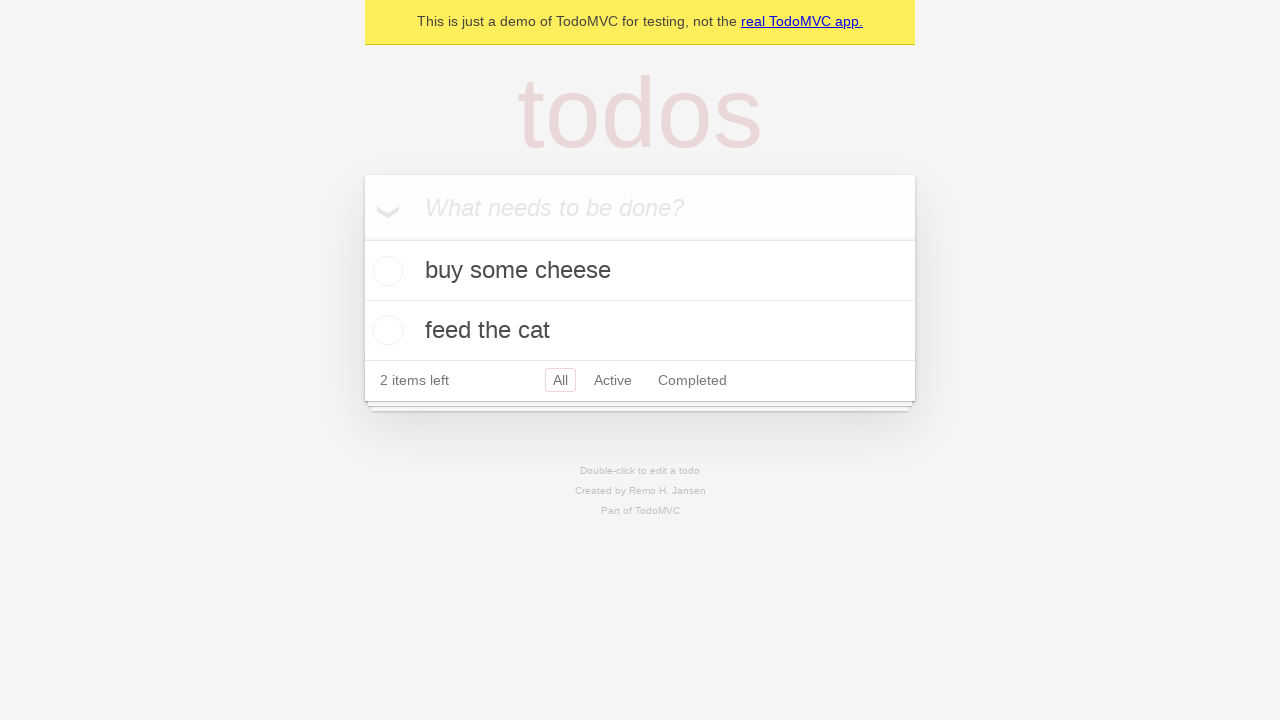

Filled todo input with 'book a doctors appointment' on internal:attr=[placeholder="What needs to be done?"i]
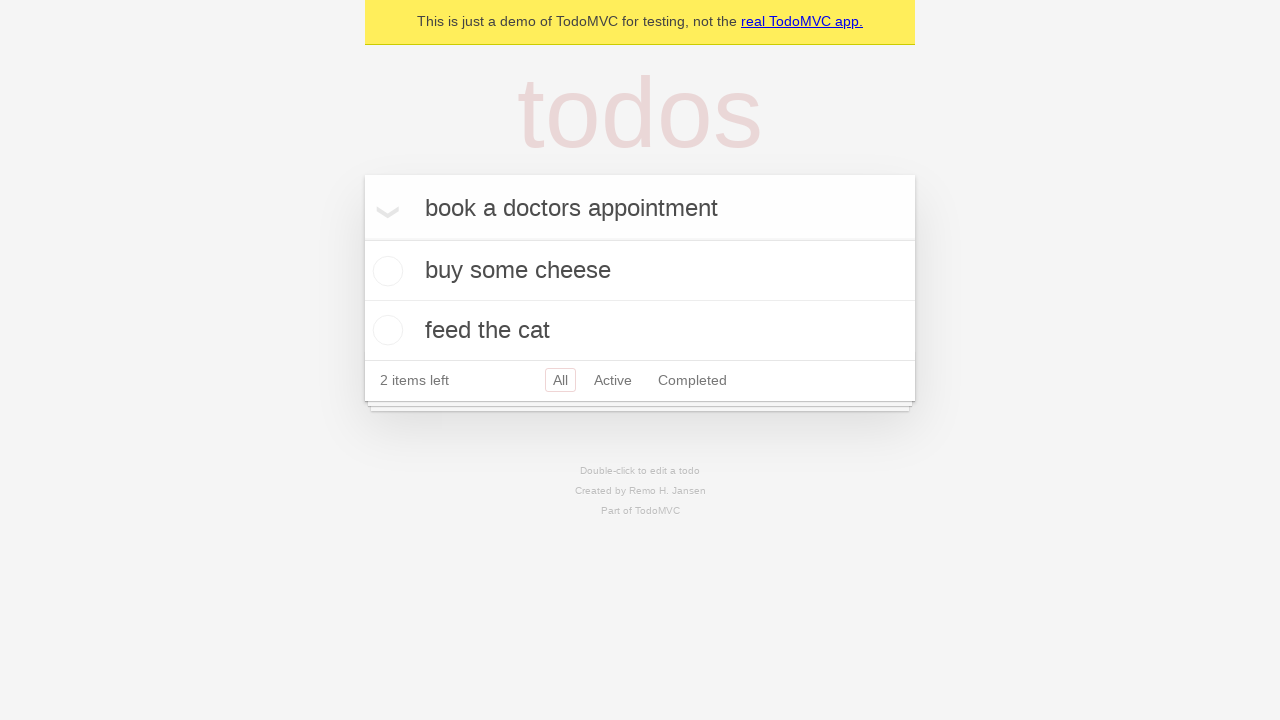

Pressed Enter to create third todo on internal:attr=[placeholder="What needs to be done?"i]
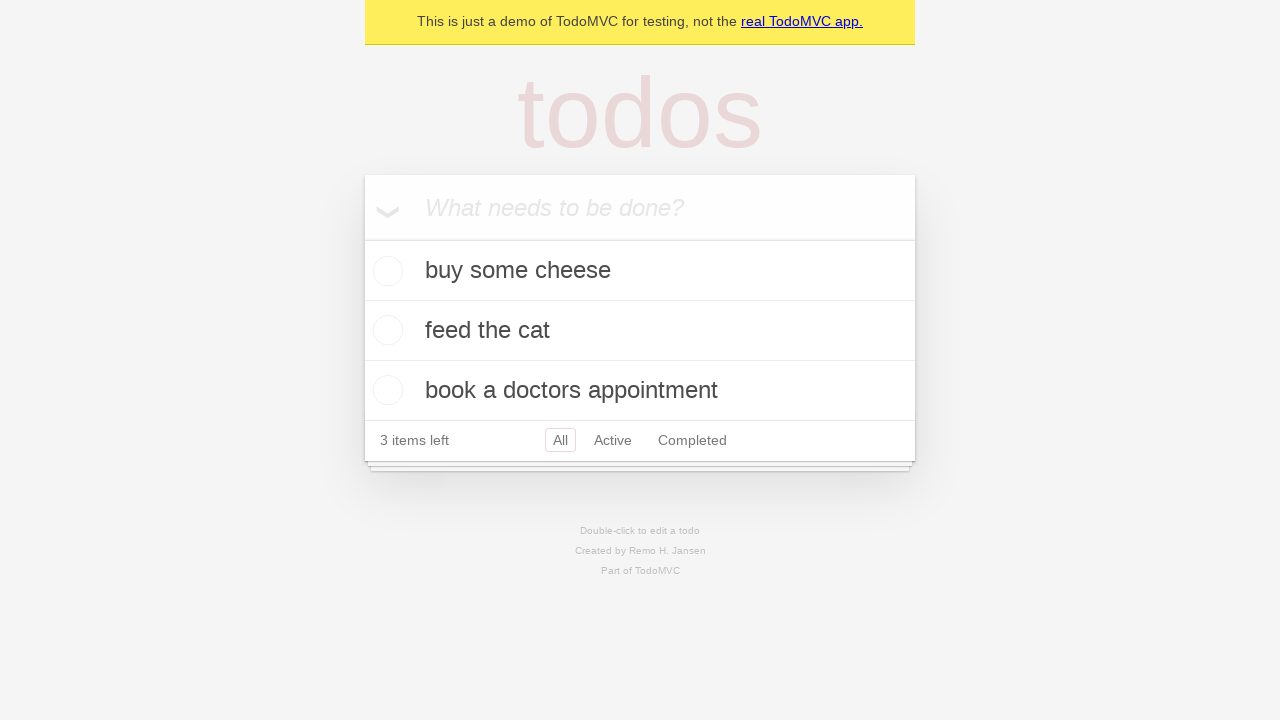

Checked the second todo item at (385, 330) on internal:testid=[data-testid="todo-item"s] >> nth=1 >> internal:role=checkbox
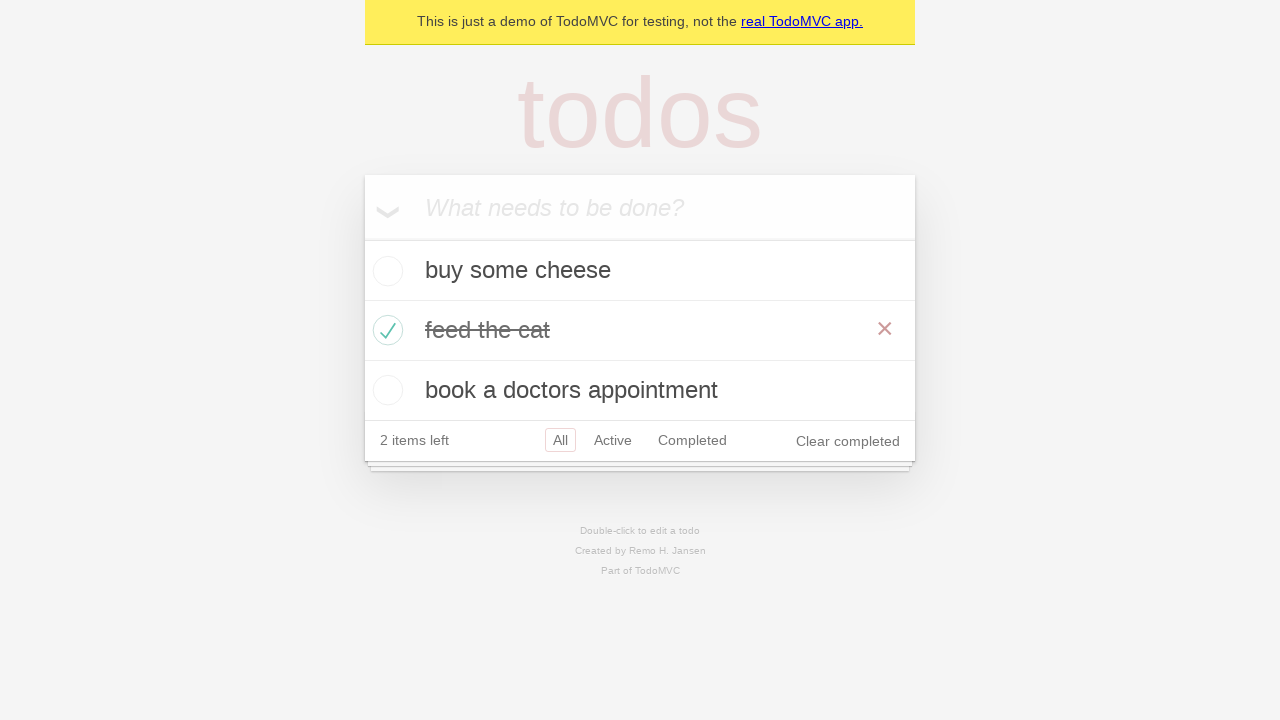

Clicked All filter at (560, 440) on internal:role=link[name="All"i]
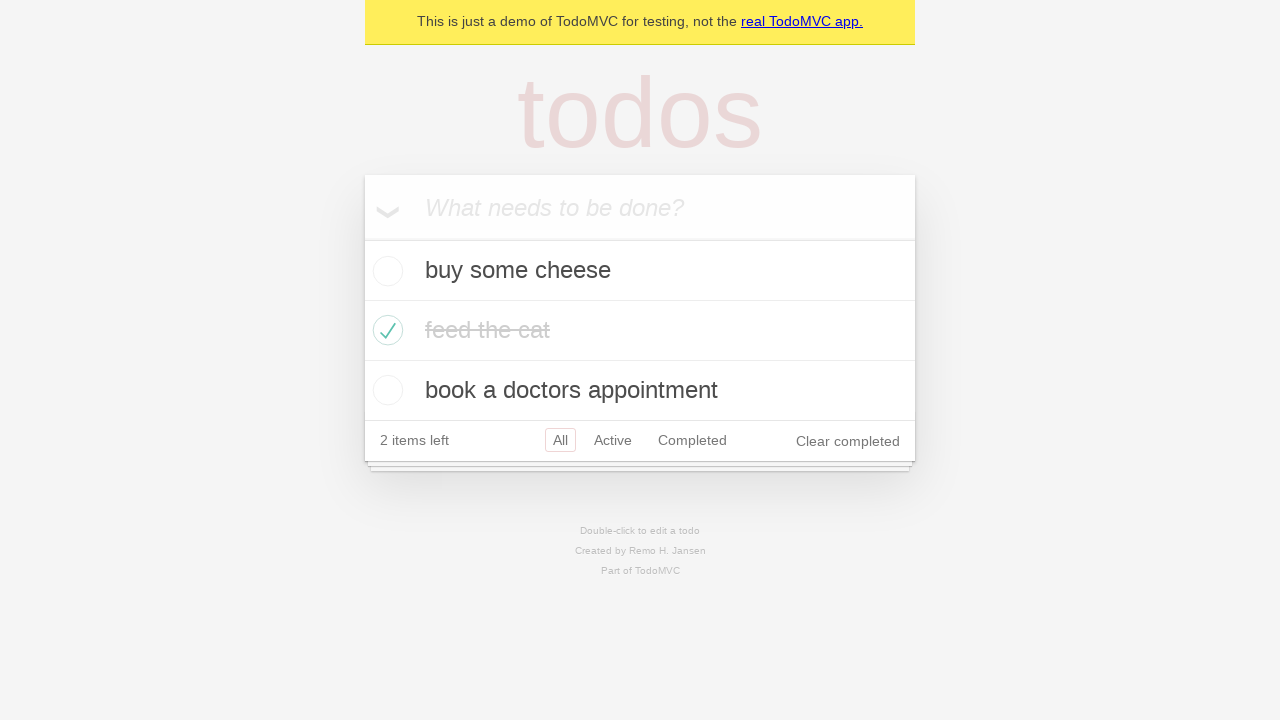

Clicked Active filter at (613, 440) on internal:role=link[name="Active"i]
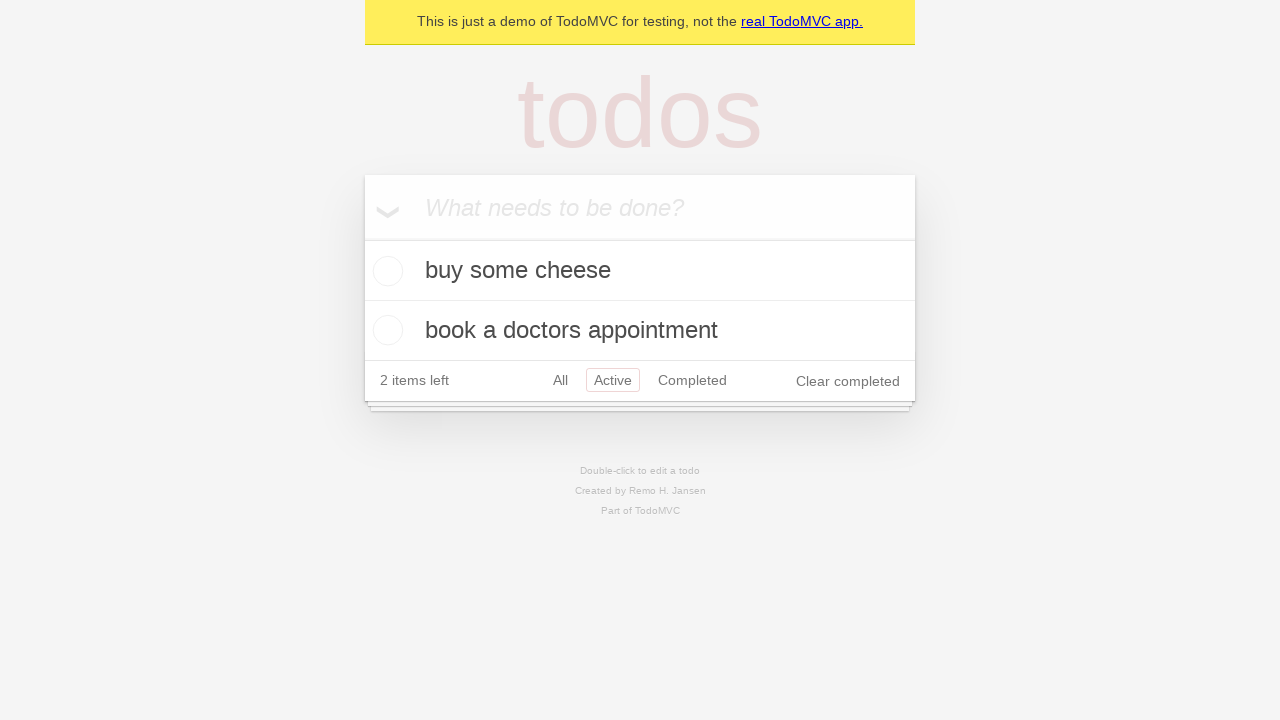

Clicked Completed filter at (692, 380) on internal:role=link[name="Completed"i]
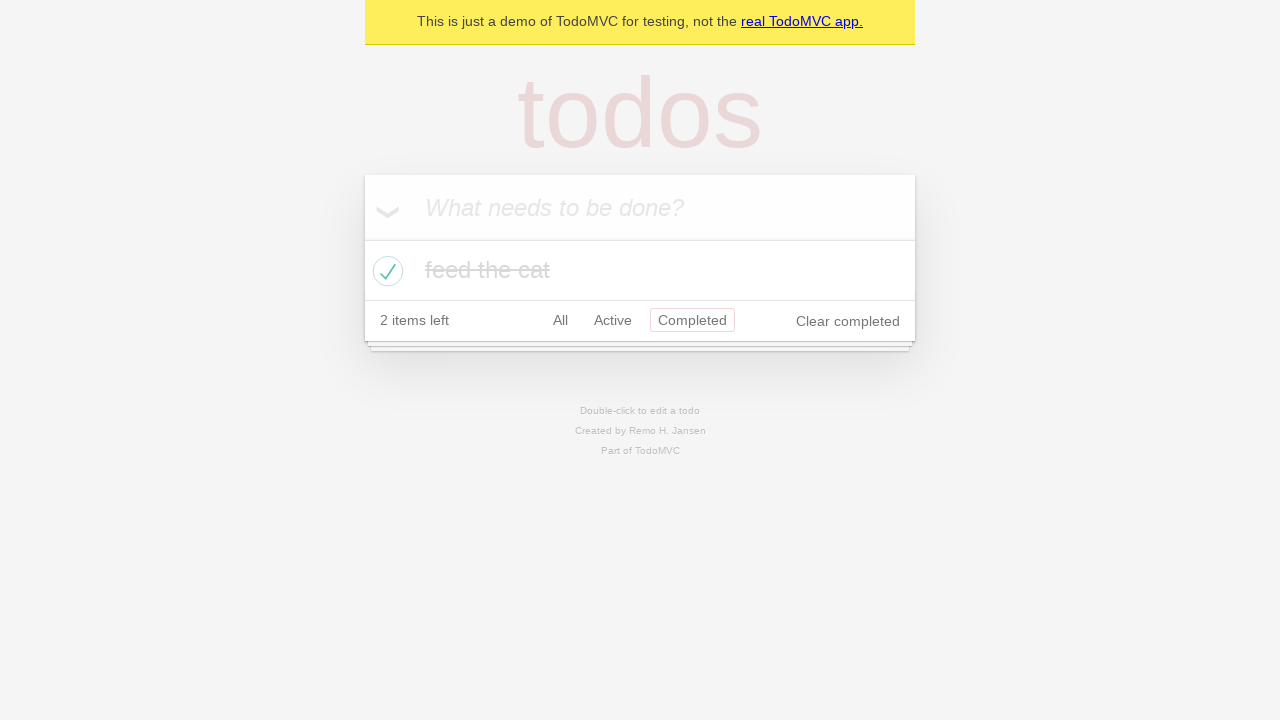

Navigated back once using browser back button
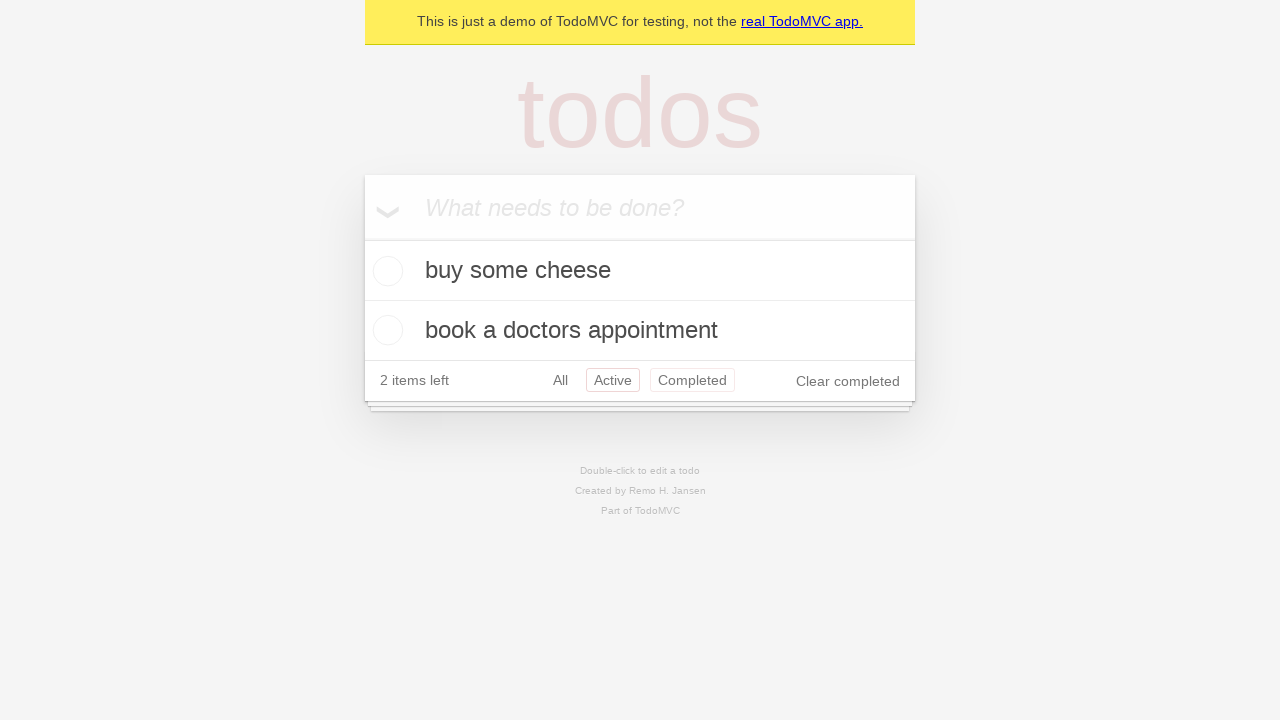

Navigated back twice using browser back button
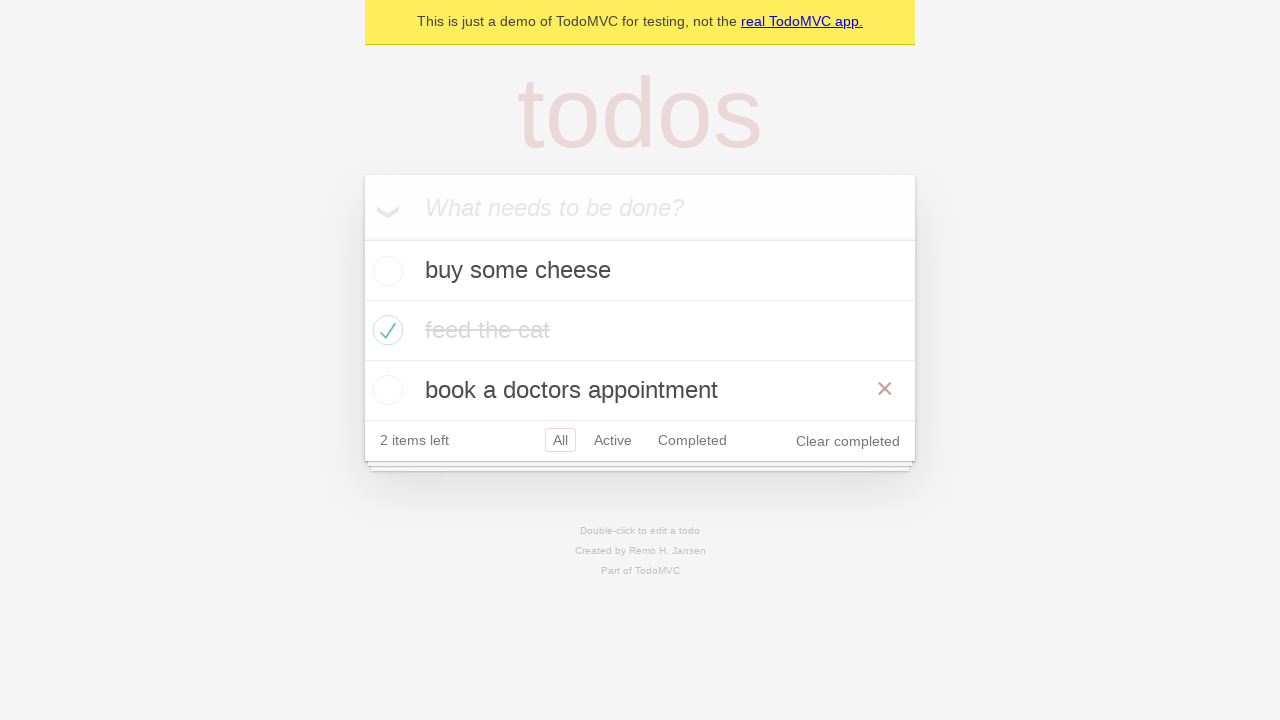

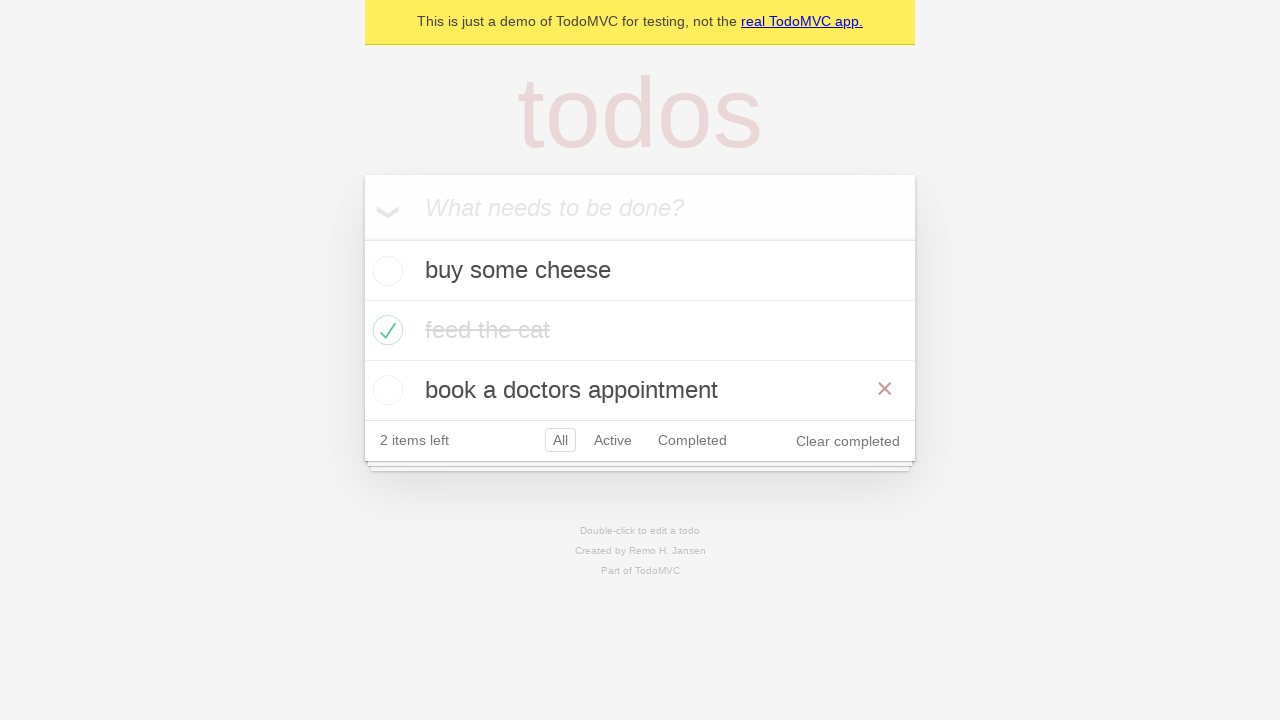